Tests locating a search field by its label and filling it with a search term

Starting URL: https://www.w3schools.com

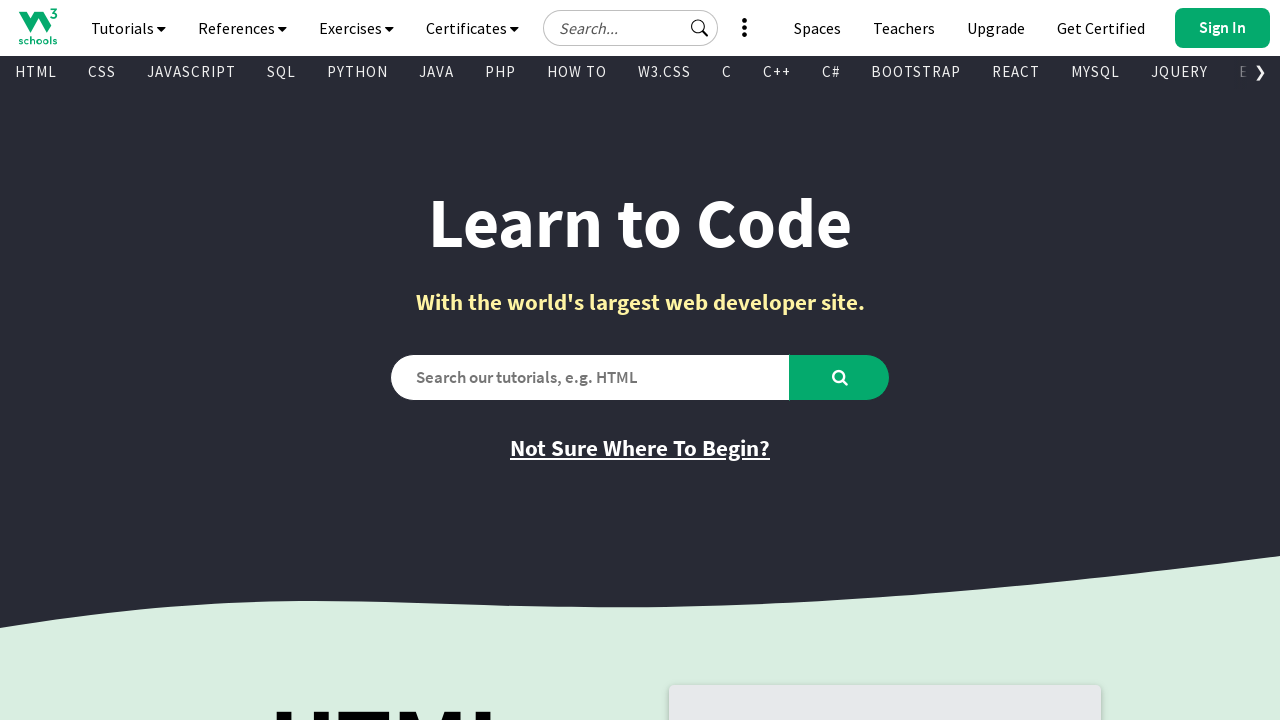

Located search field by label 'Search field'
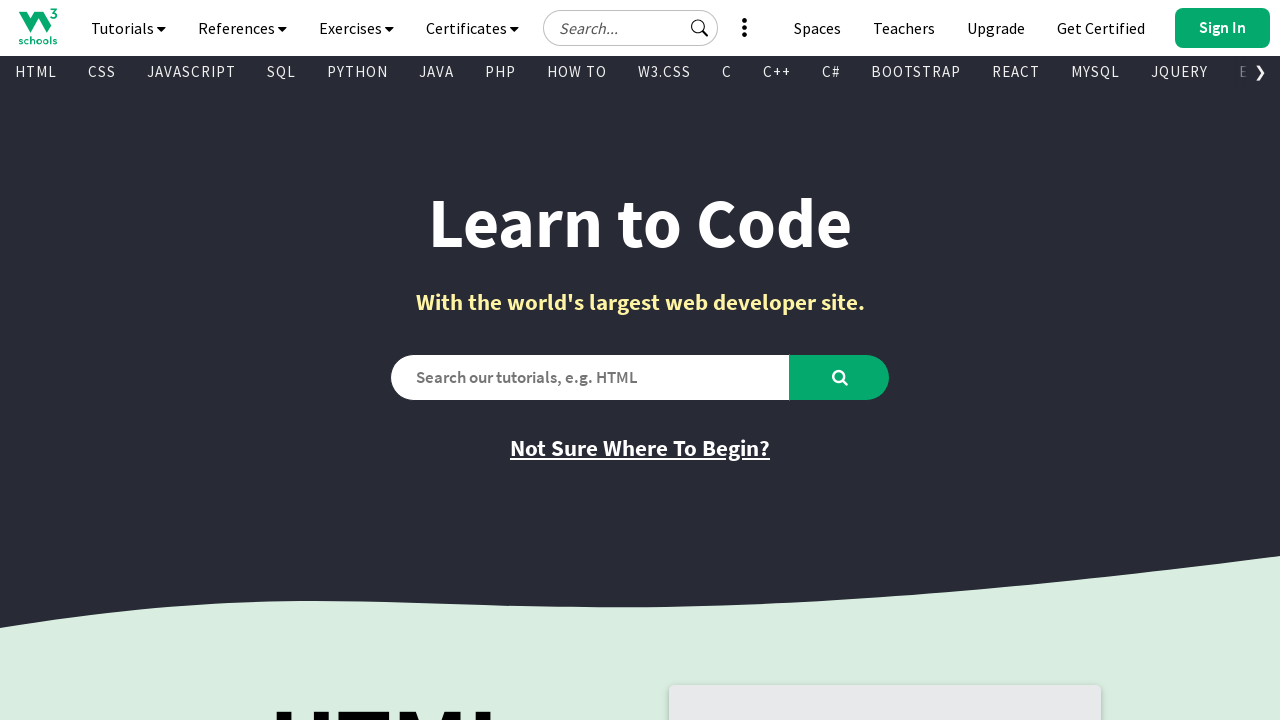

Filled search field with 'typescript' on internal:label="Search field"s
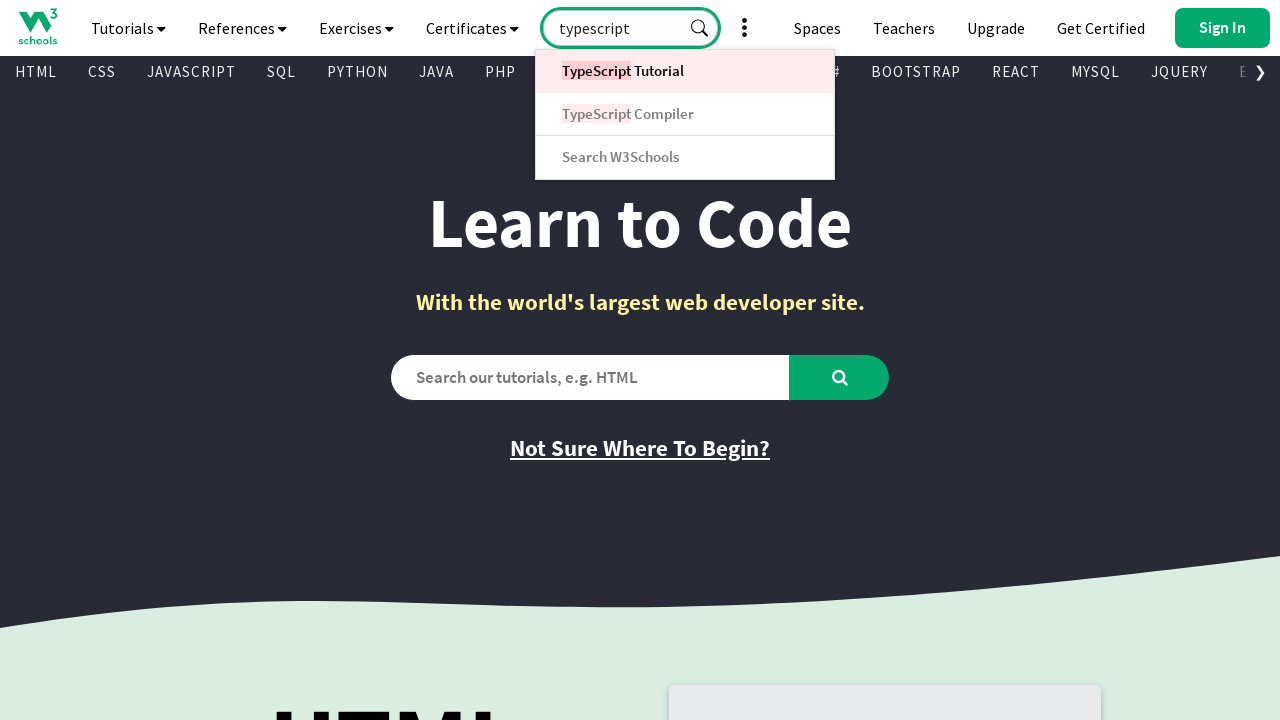

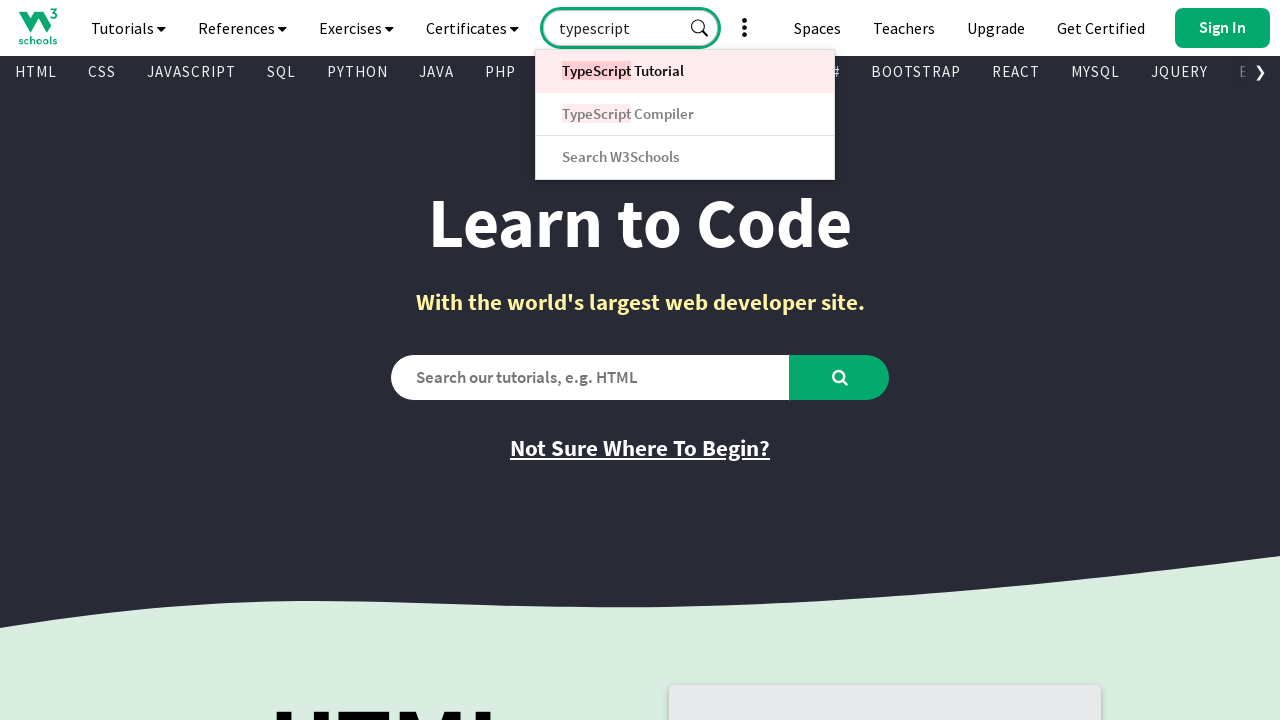